Verifies that the page title displays "Challenging DOM"

Starting URL: https://the-internet.herokuapp.com/challenging_dom

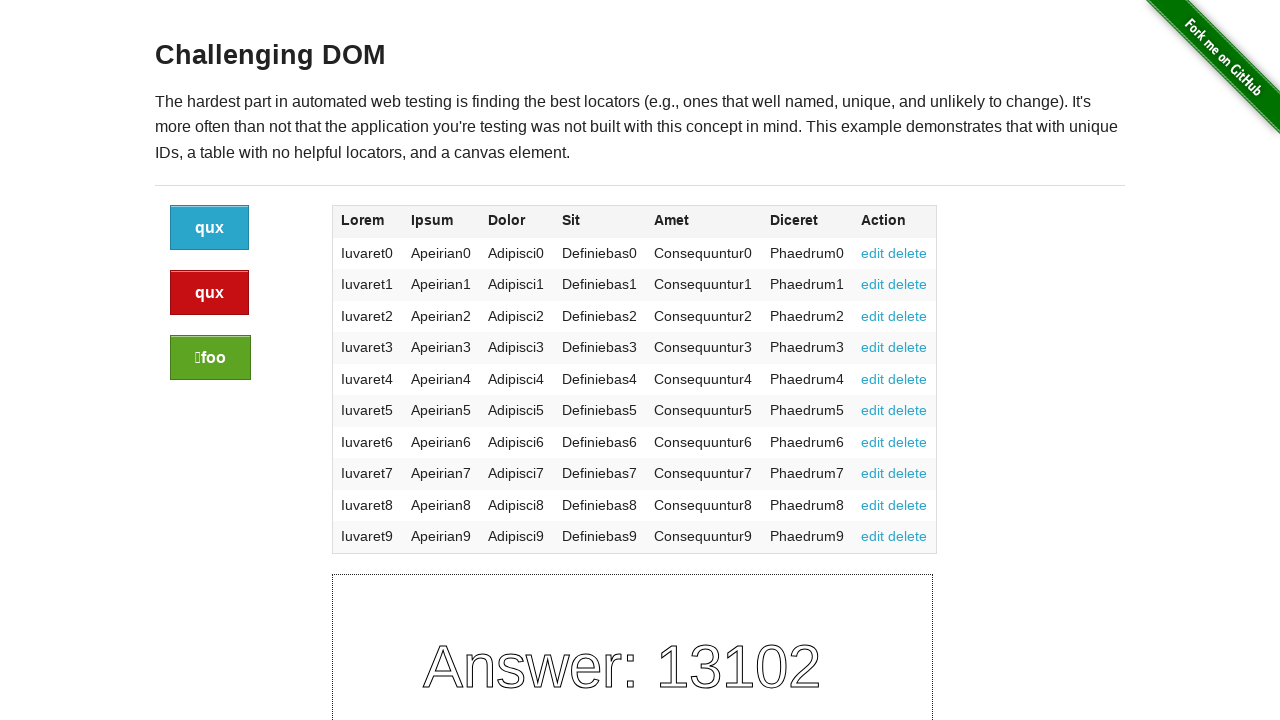

Navigated to Challenging DOM page
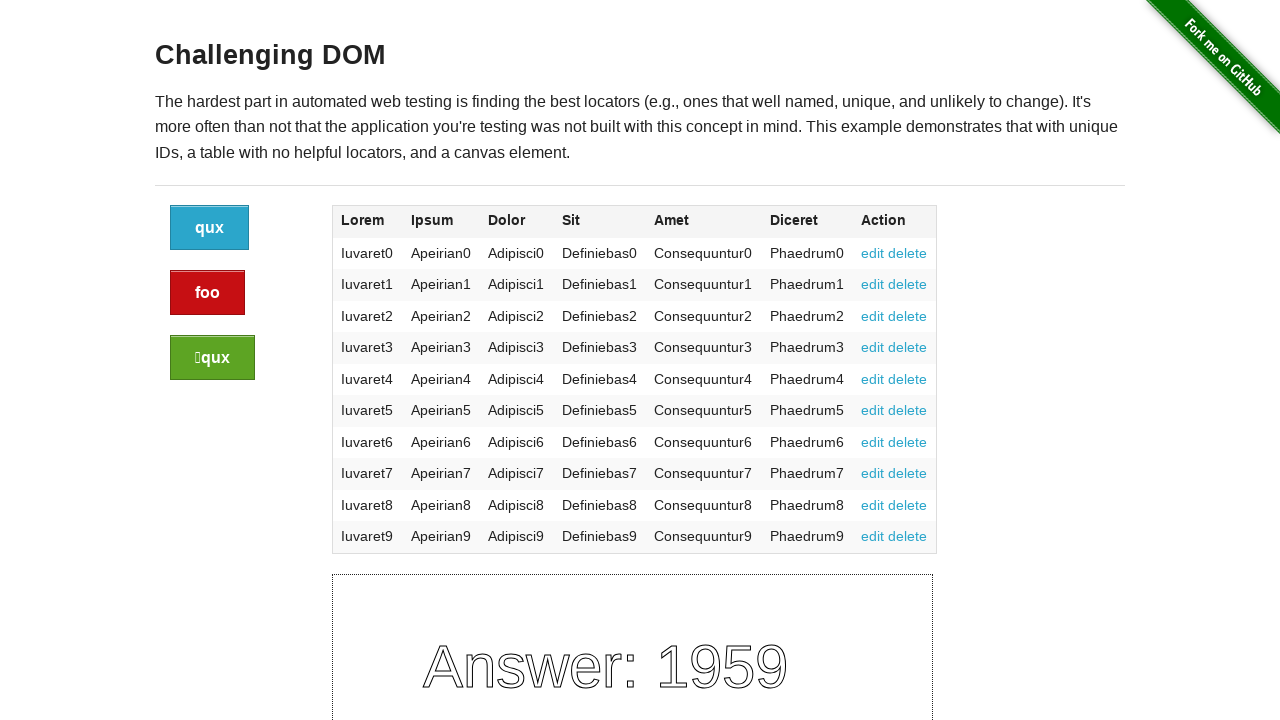

Located page title element
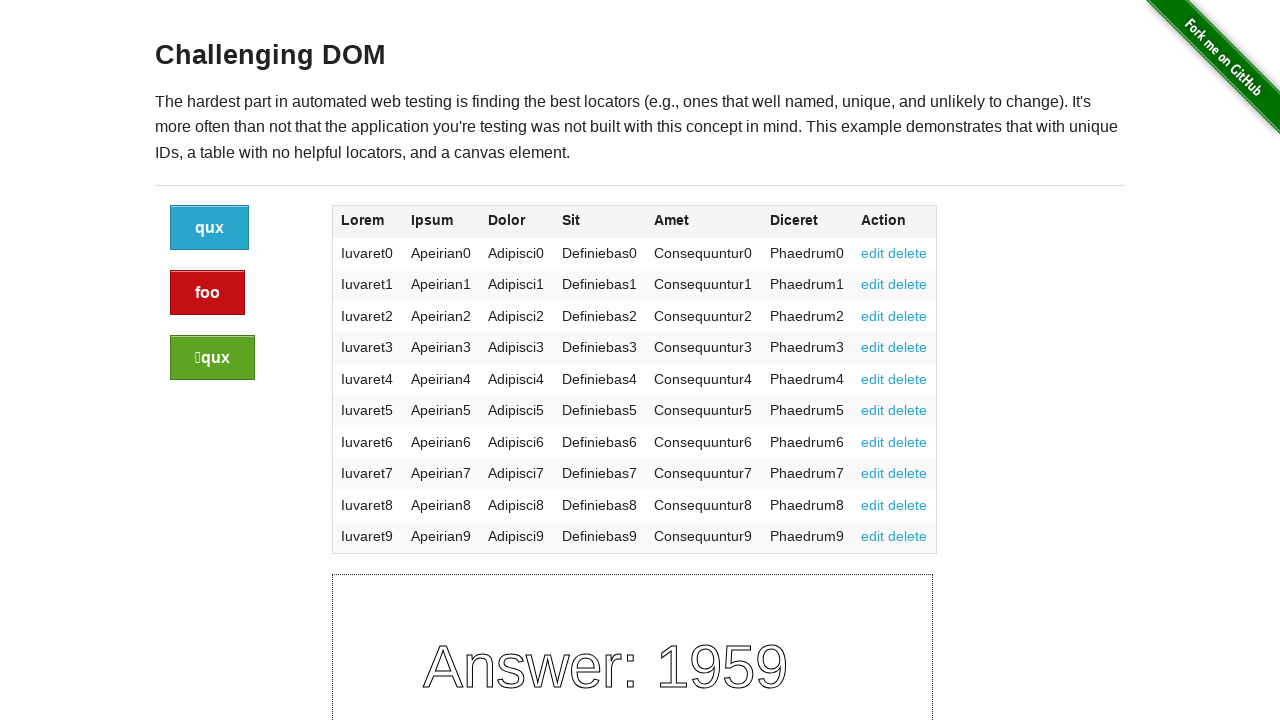

Verified page title displays 'Challenging DOM'
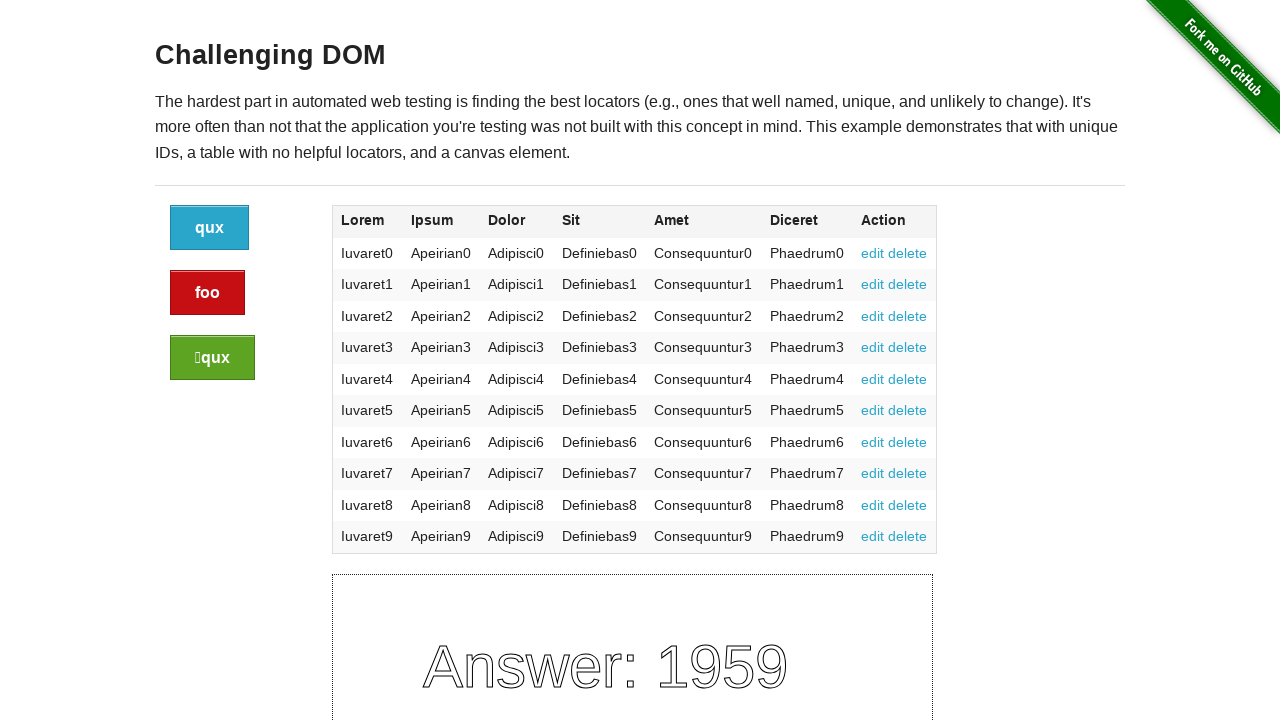

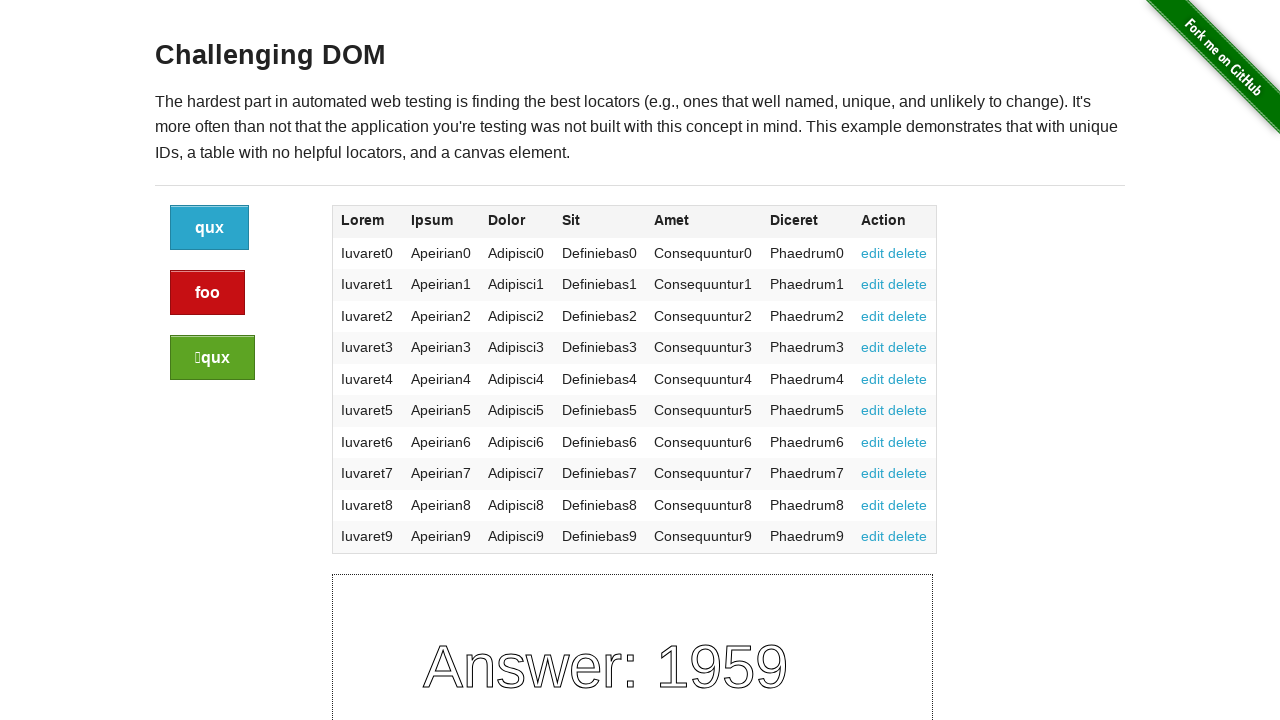